Clicks the Collaborate tab on GitHub homepage

Starting URL: https://github.com

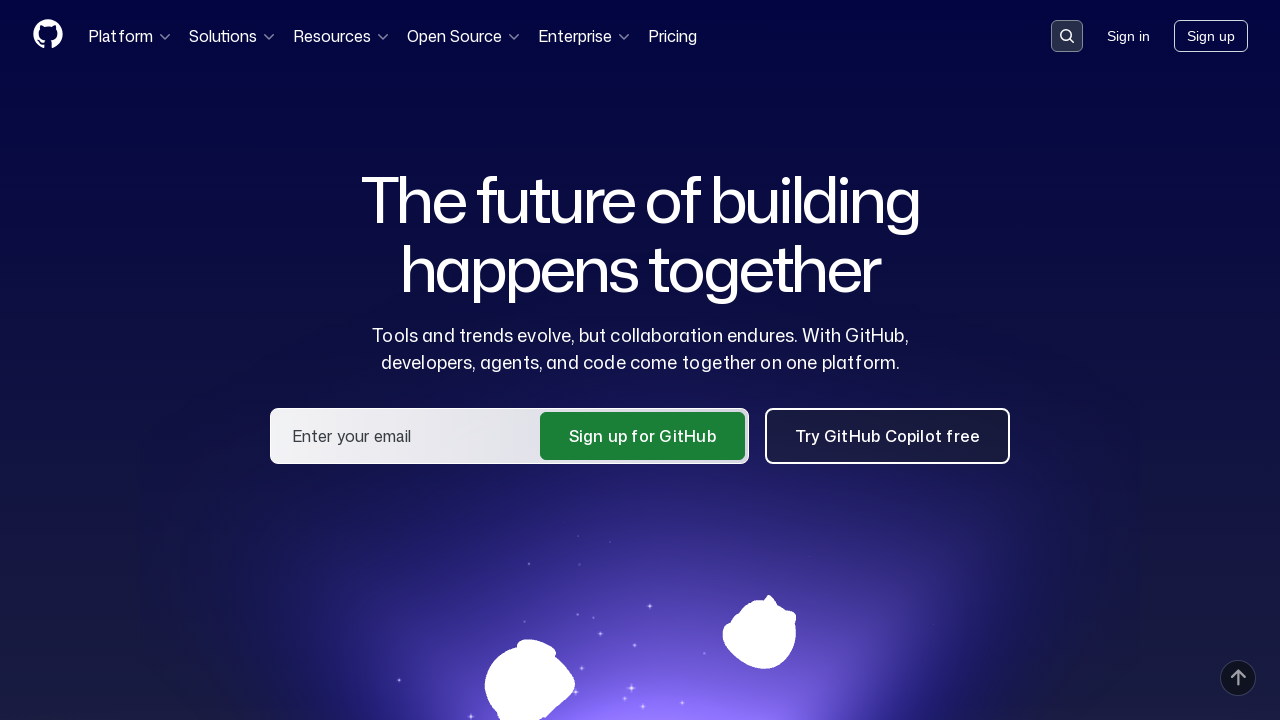

Waited for Collaborate button to load
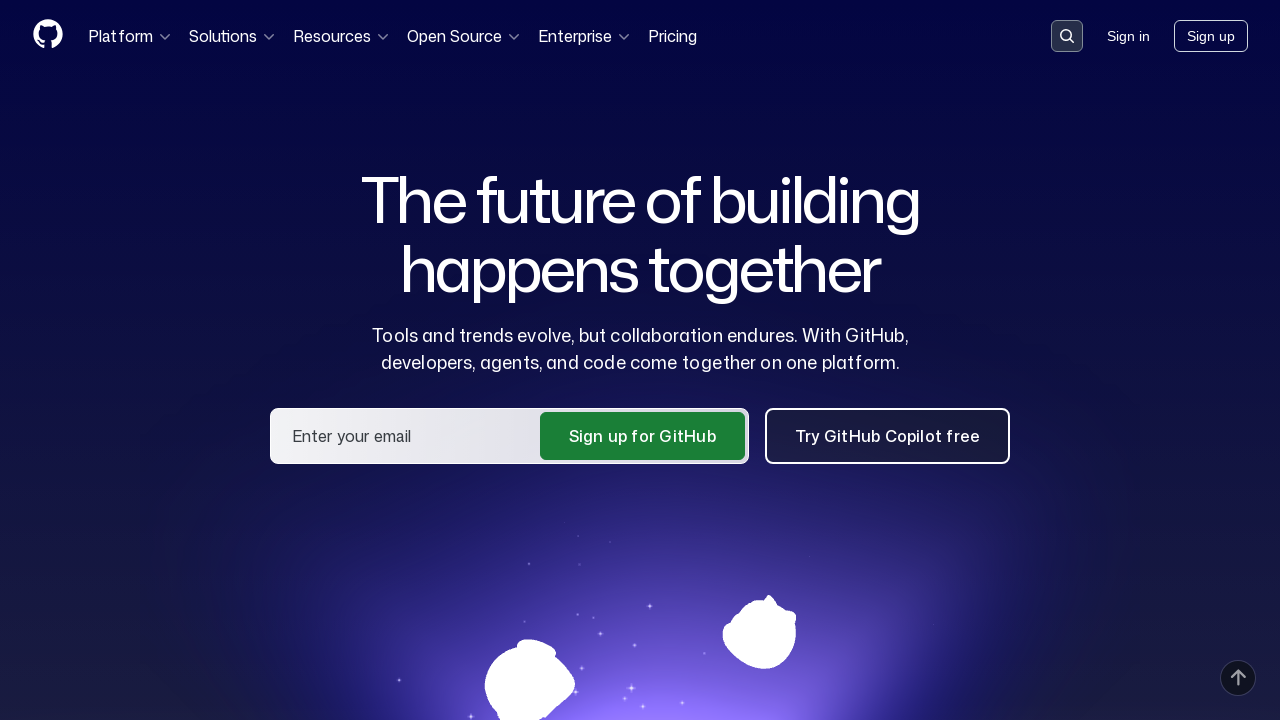

Clicked Collaborate tab on GitHub homepage at (640, 361) on internal:text="Collaborate"i >> nth=0
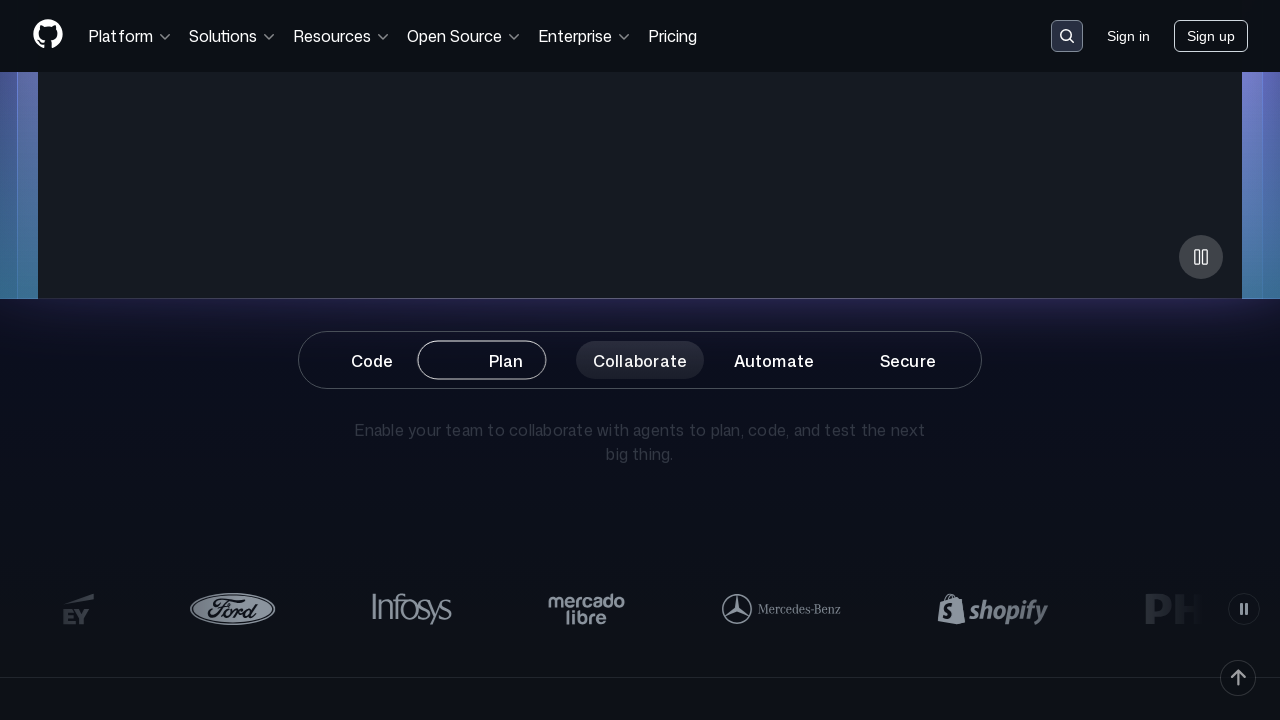

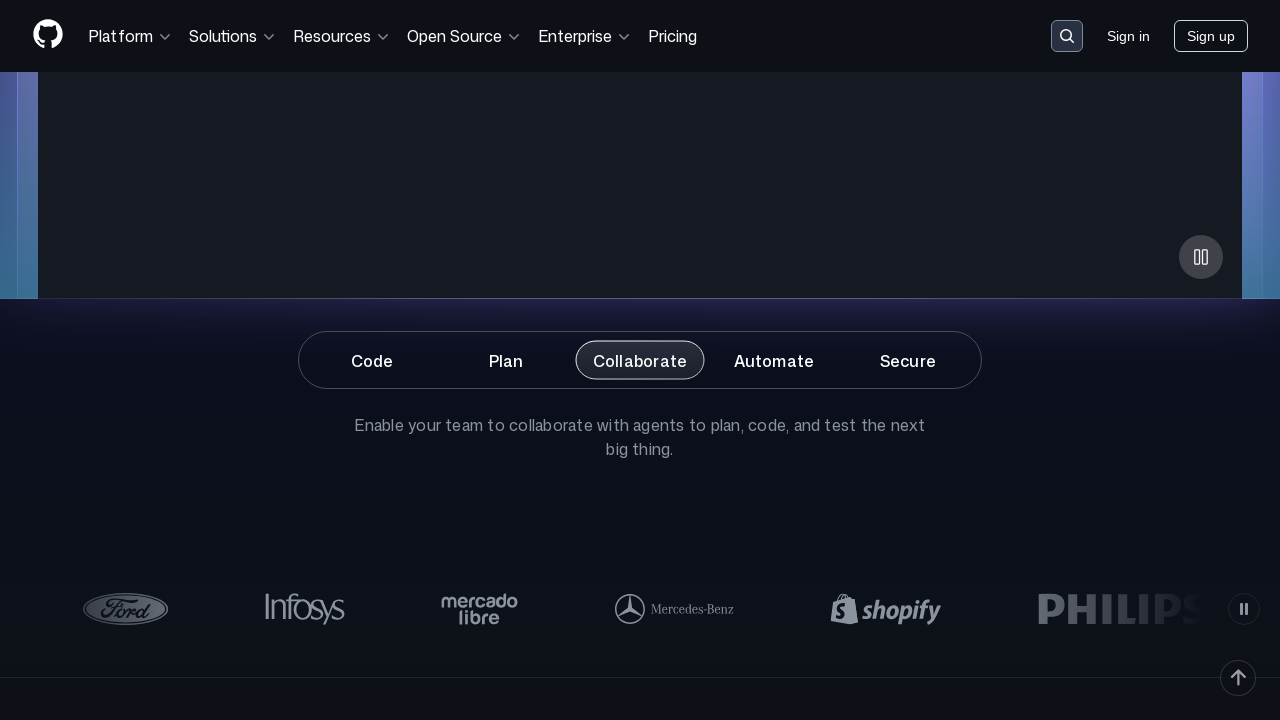